Tests window handling by opening a new window through a link click and verifying content in both the original and new windows

Starting URL: https://the-internet.herokuapp.com/windows

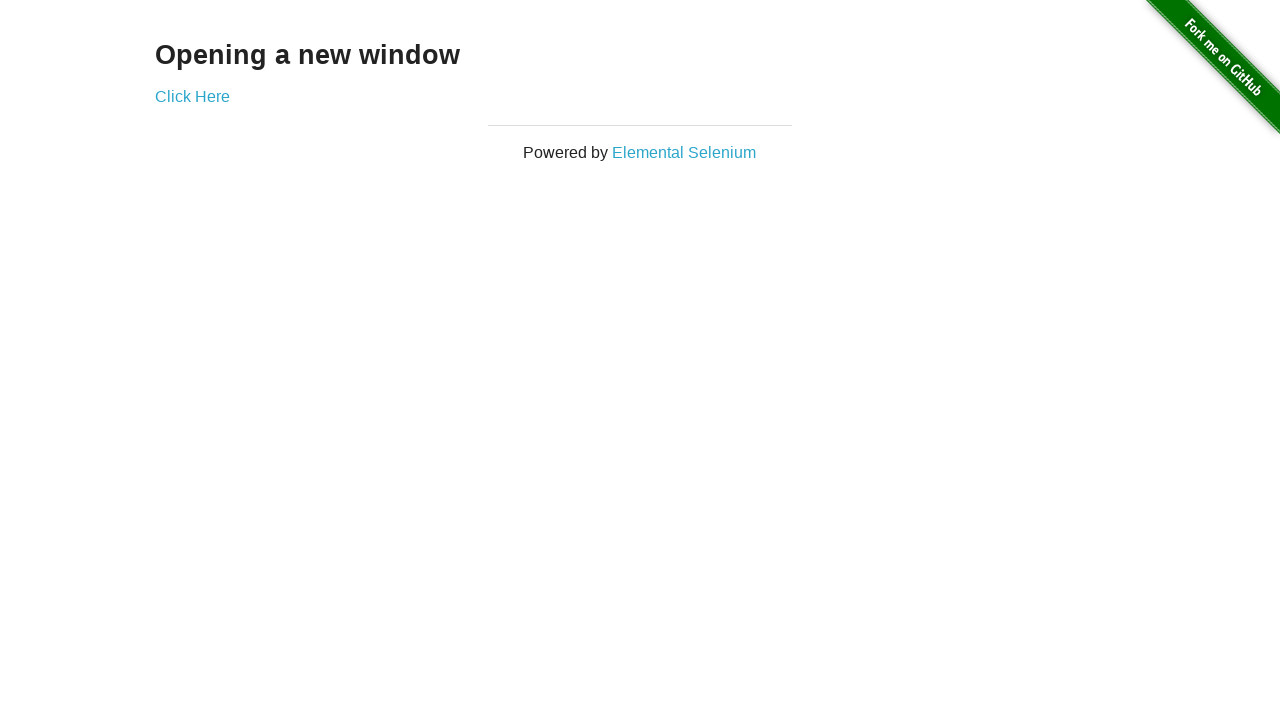

Verified main page heading text is 'Opening a new window'
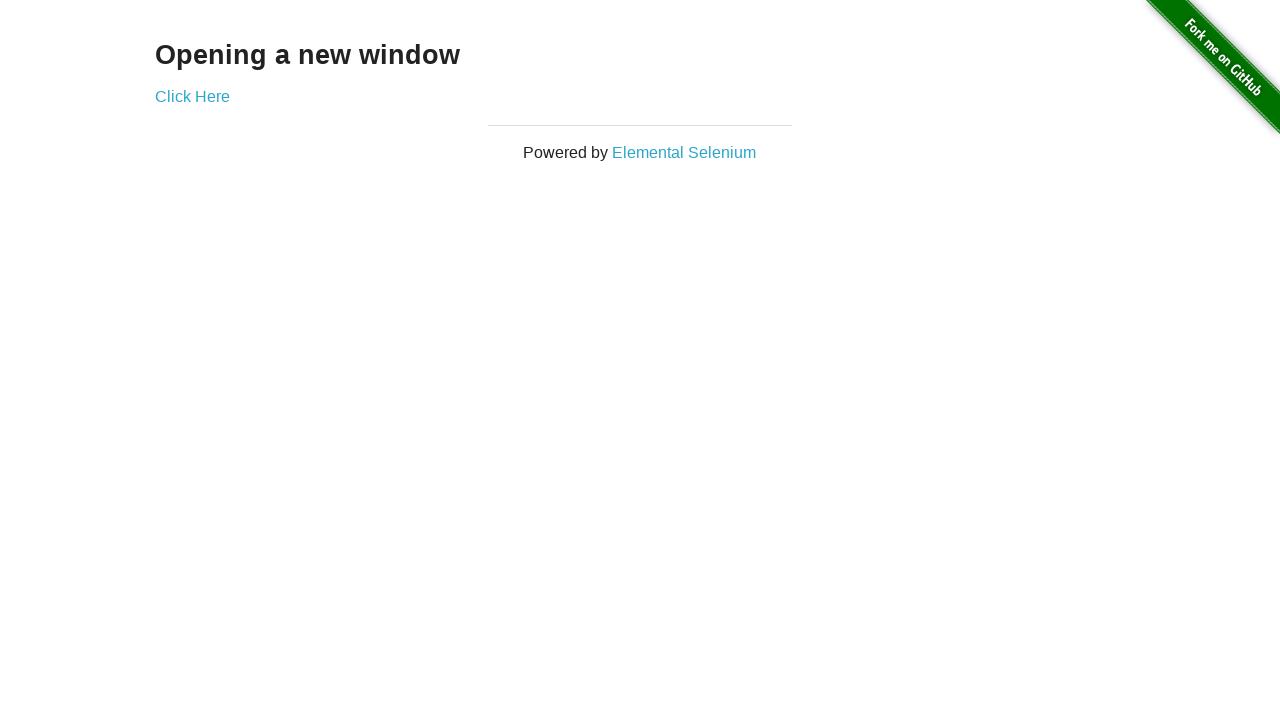

Verified main page title is 'The Internet'
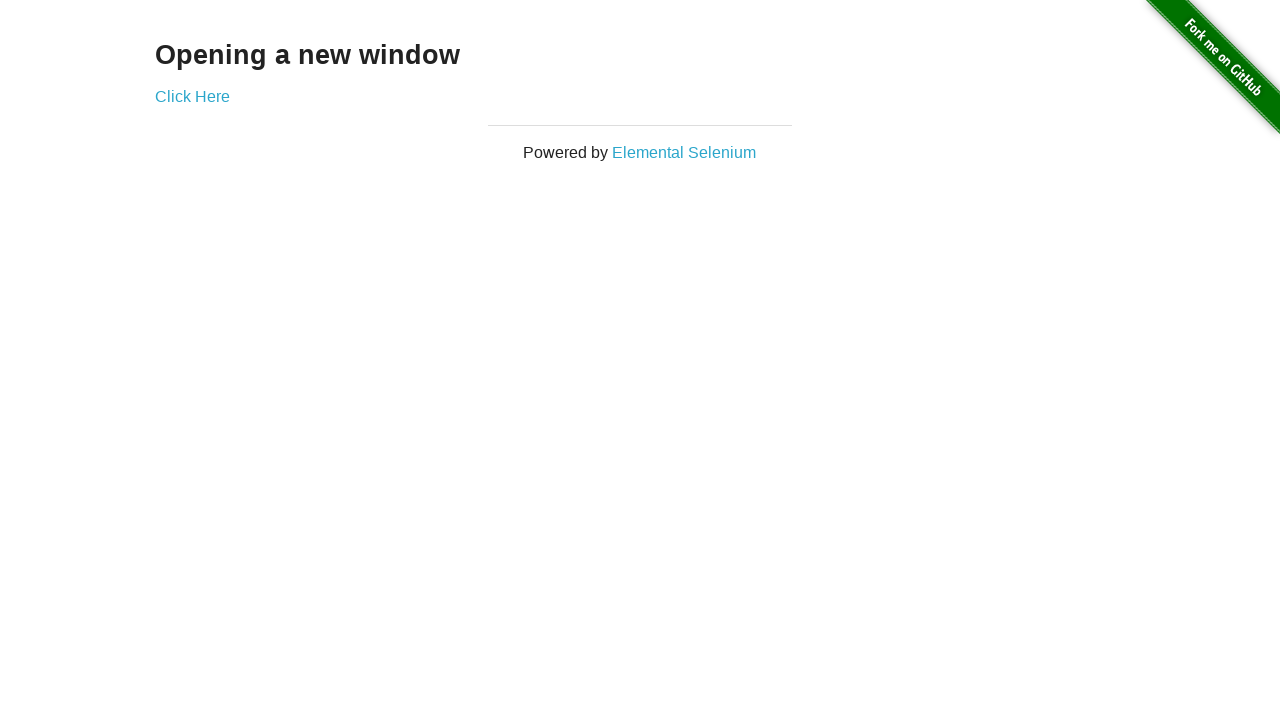

Clicked 'Click Here' link to open new window at (192, 96) on a[href='/windows/new']
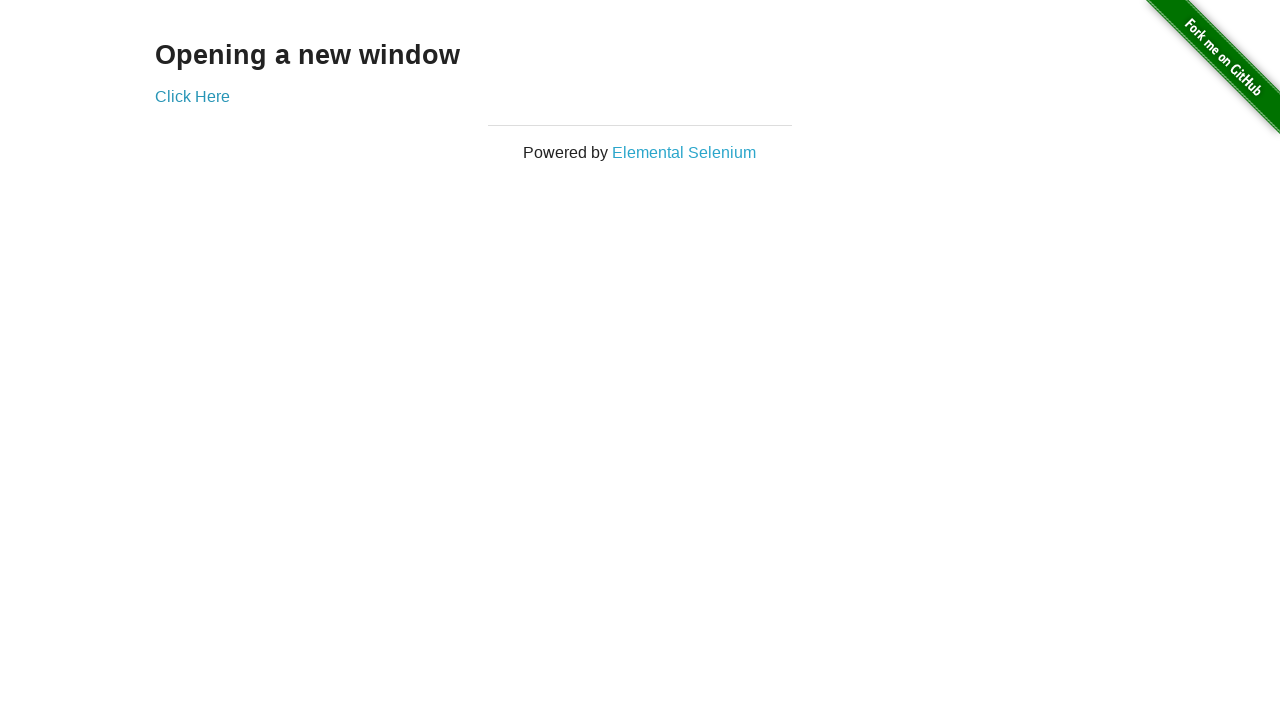

Captured new window page object
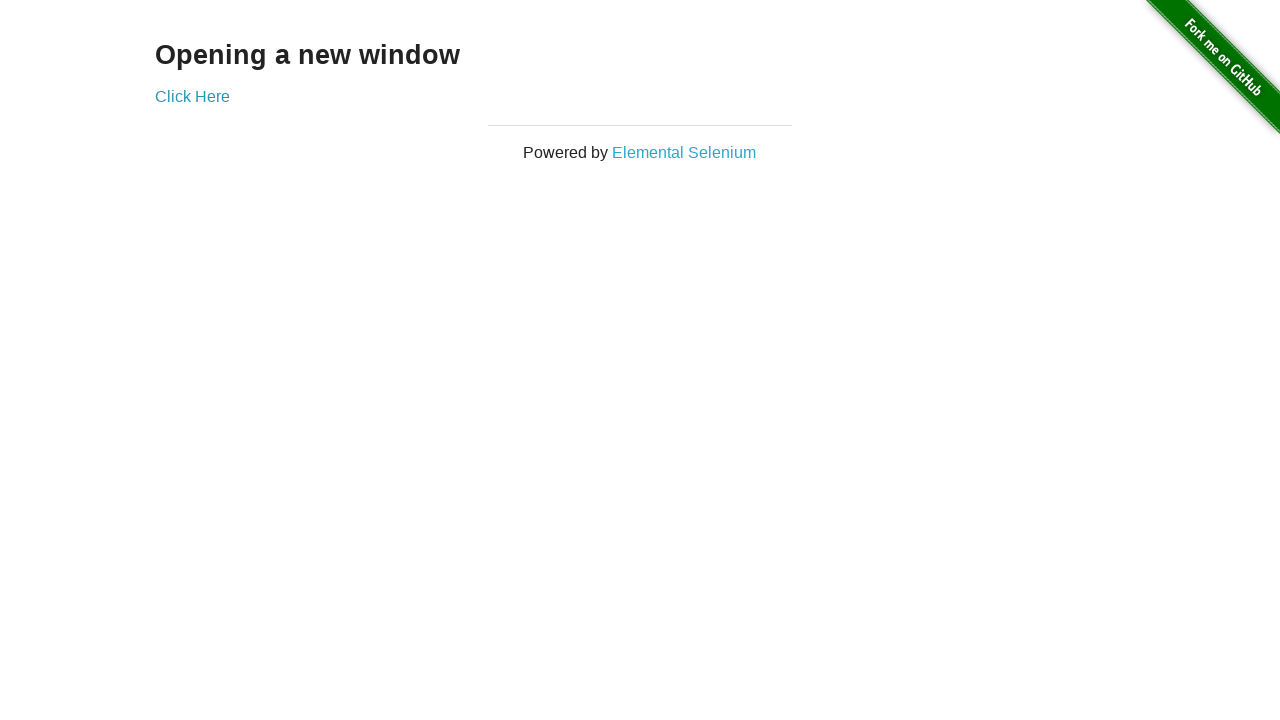

Waited for new window to fully load
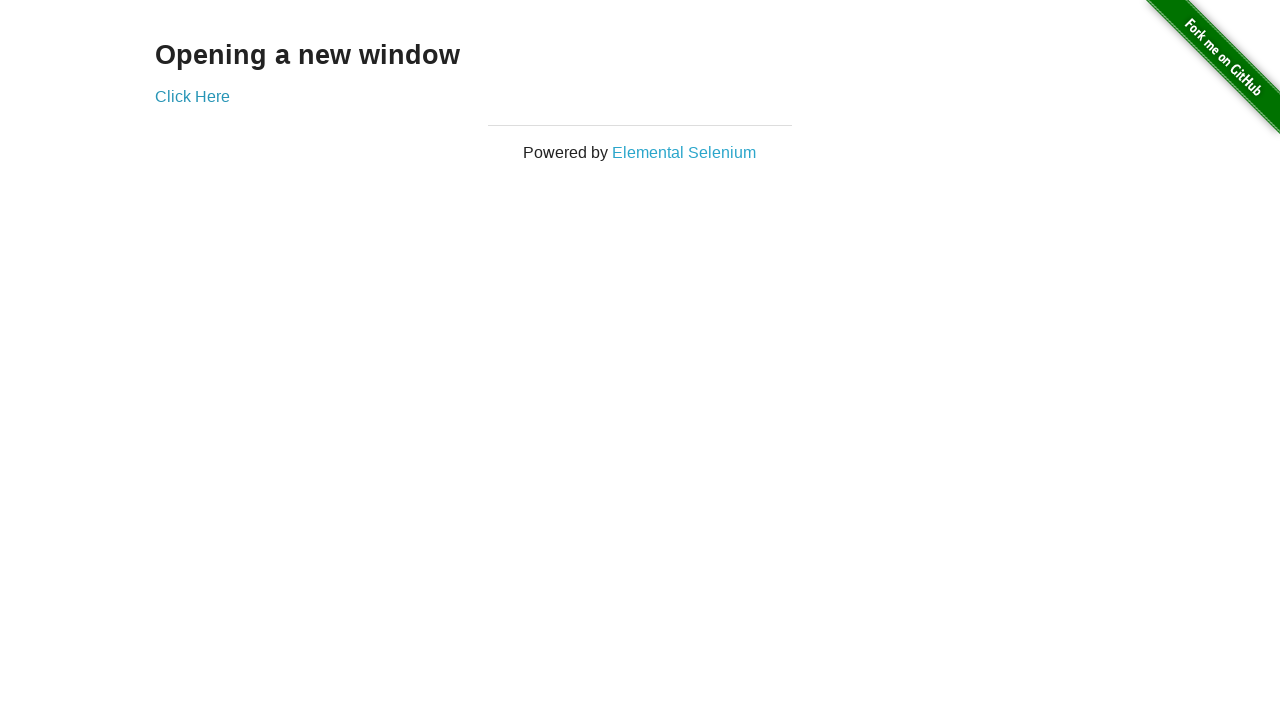

Verified new window title is 'New Window'
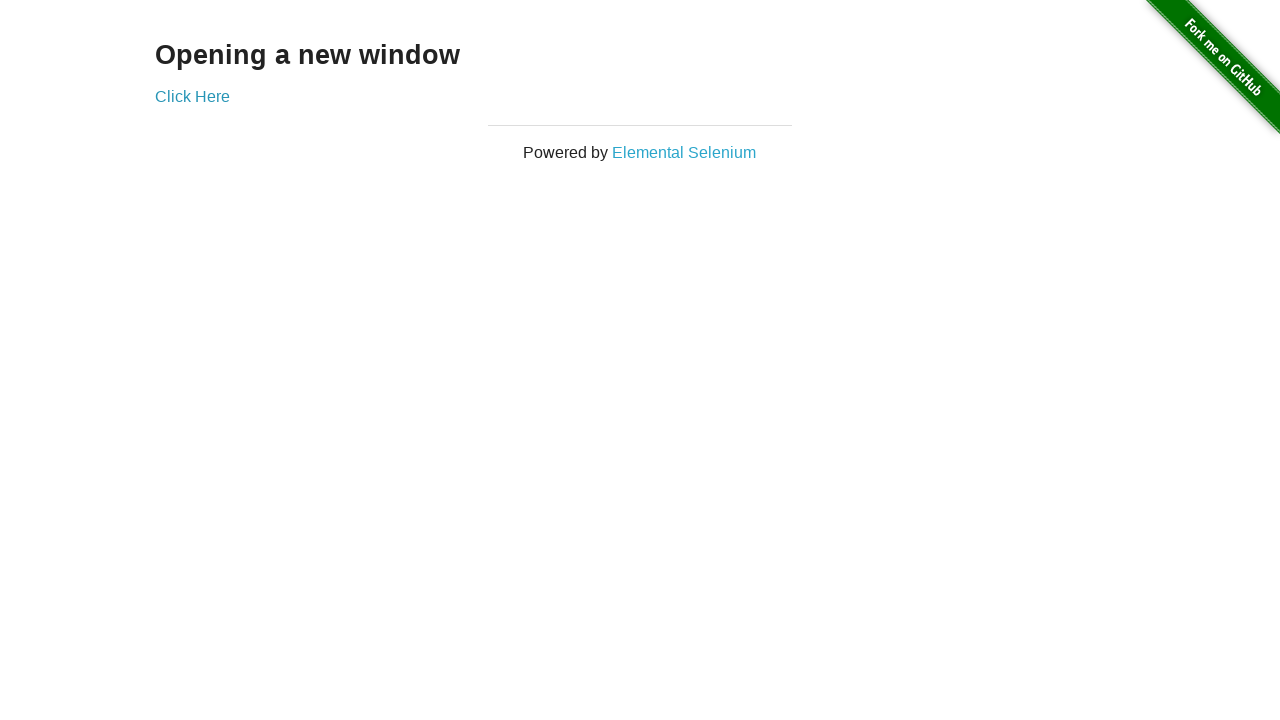

Closed the new window
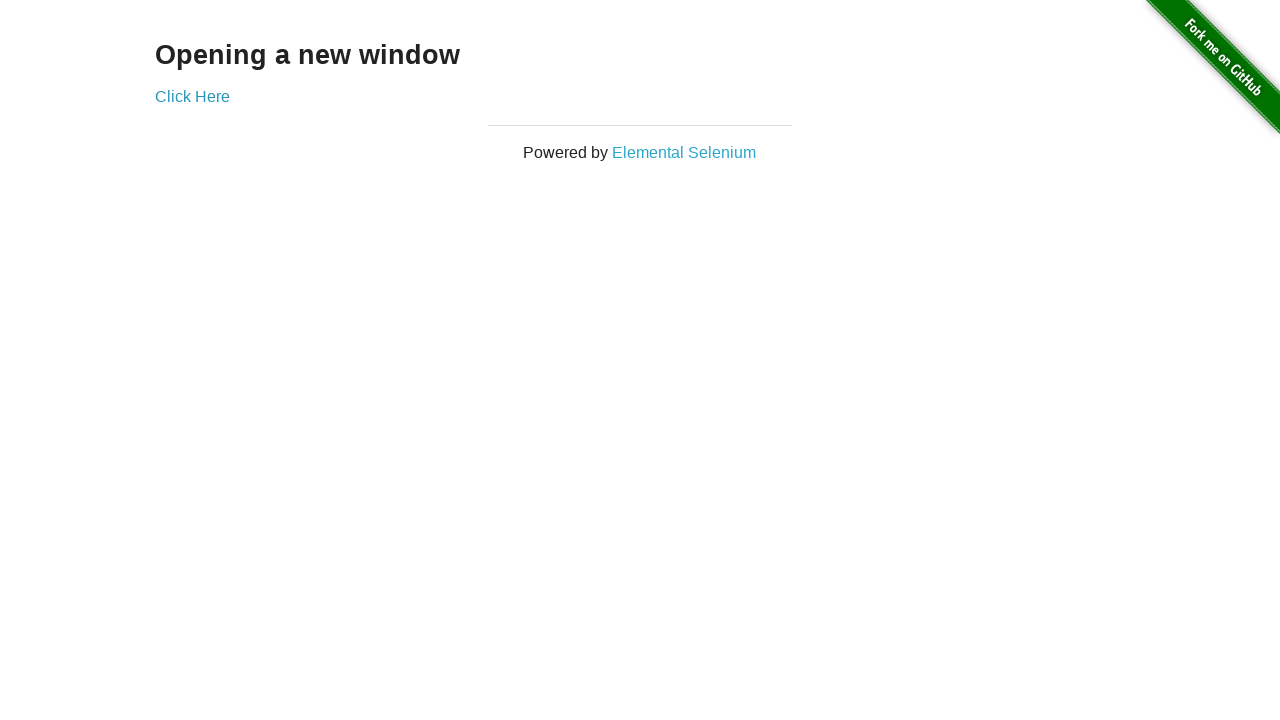

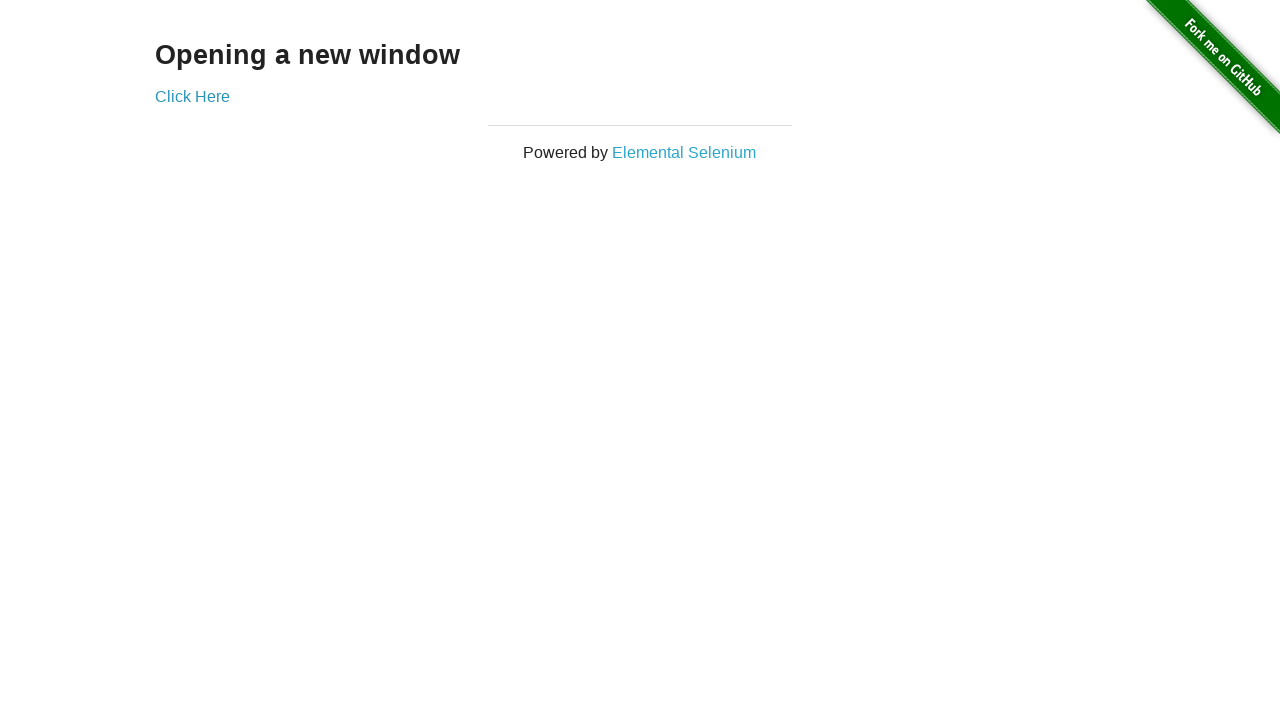